Tests keyboard input events by performing Shift+R to type uppercase 'R', then Ctrl+A to select all, and Ctrl+C to copy on an input events testing page.

Starting URL: https://v1.training-support.net/selenium/input-events

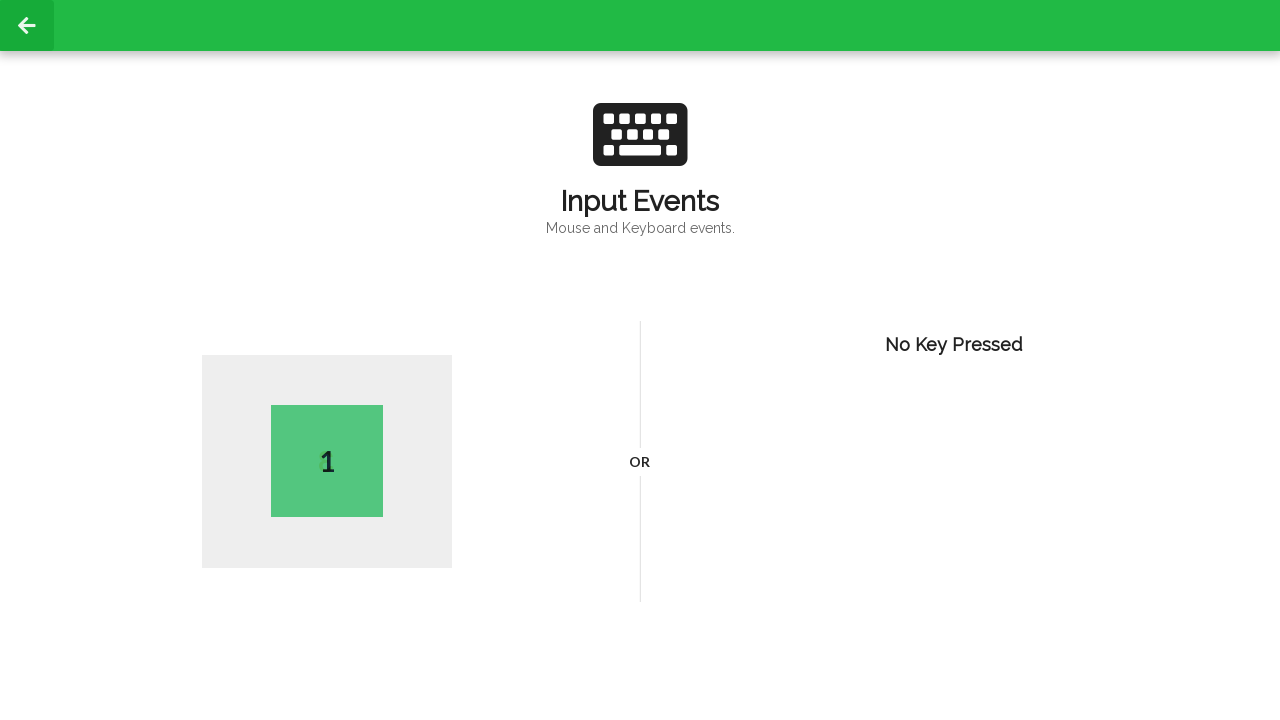

Pressed Shift key down
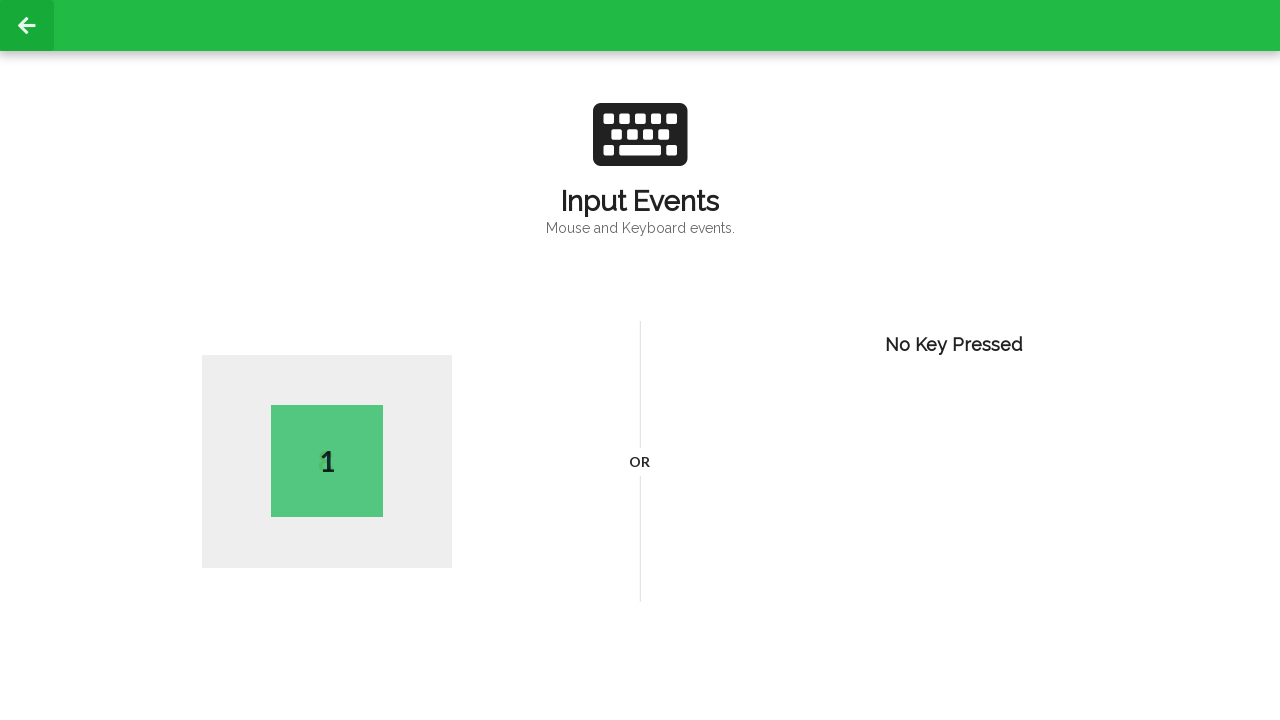

Pressed 'r' key to type uppercase 'R'
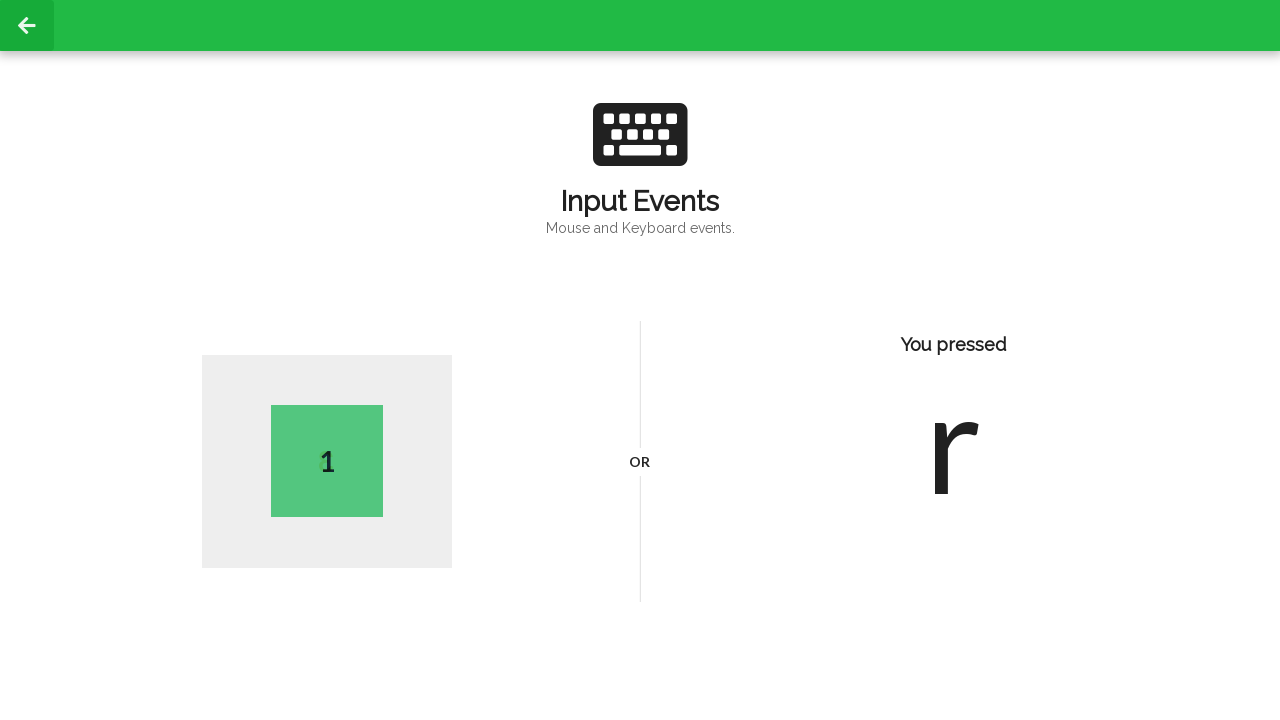

Released Shift key
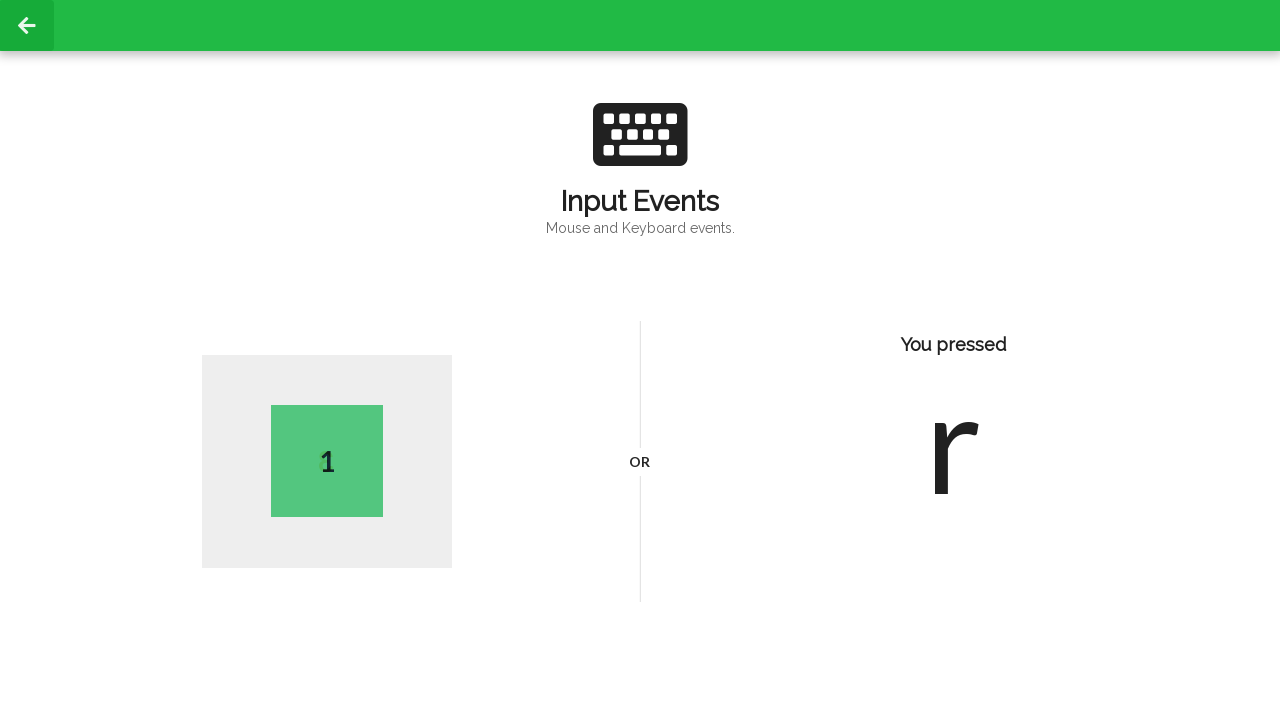

Pressed Control key down
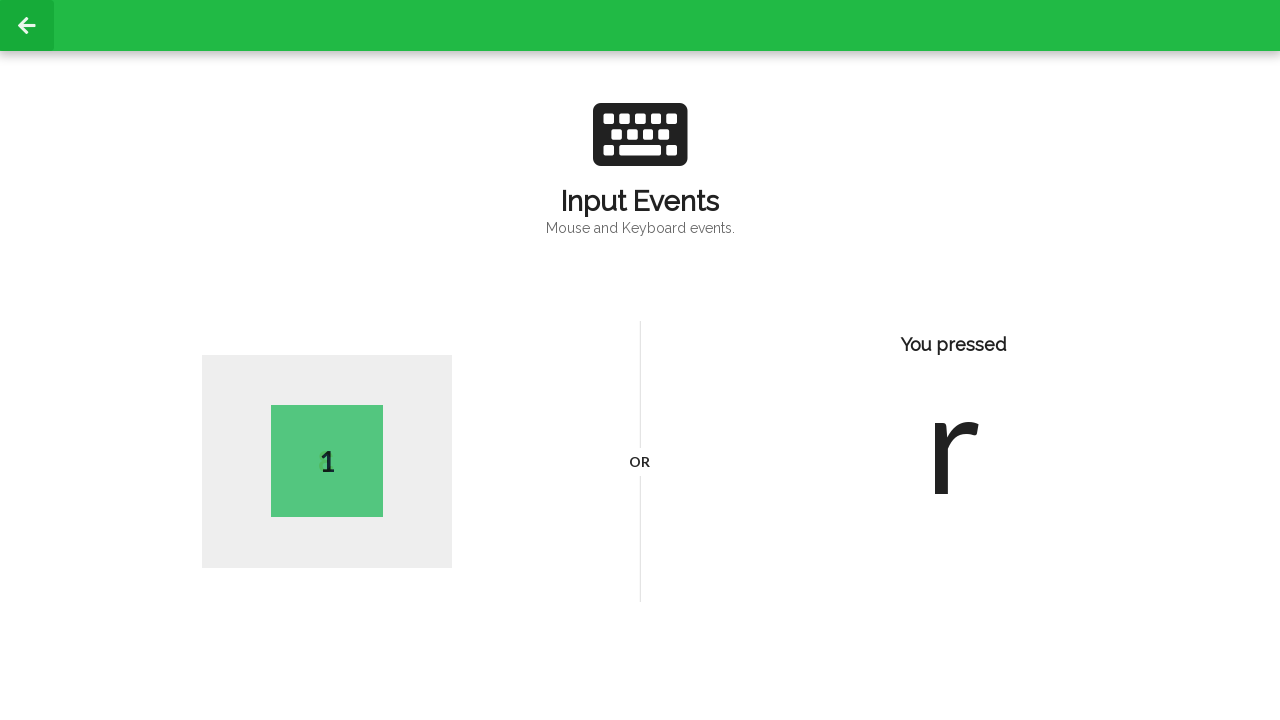

Pressed 'a' key to select all text (Ctrl+A)
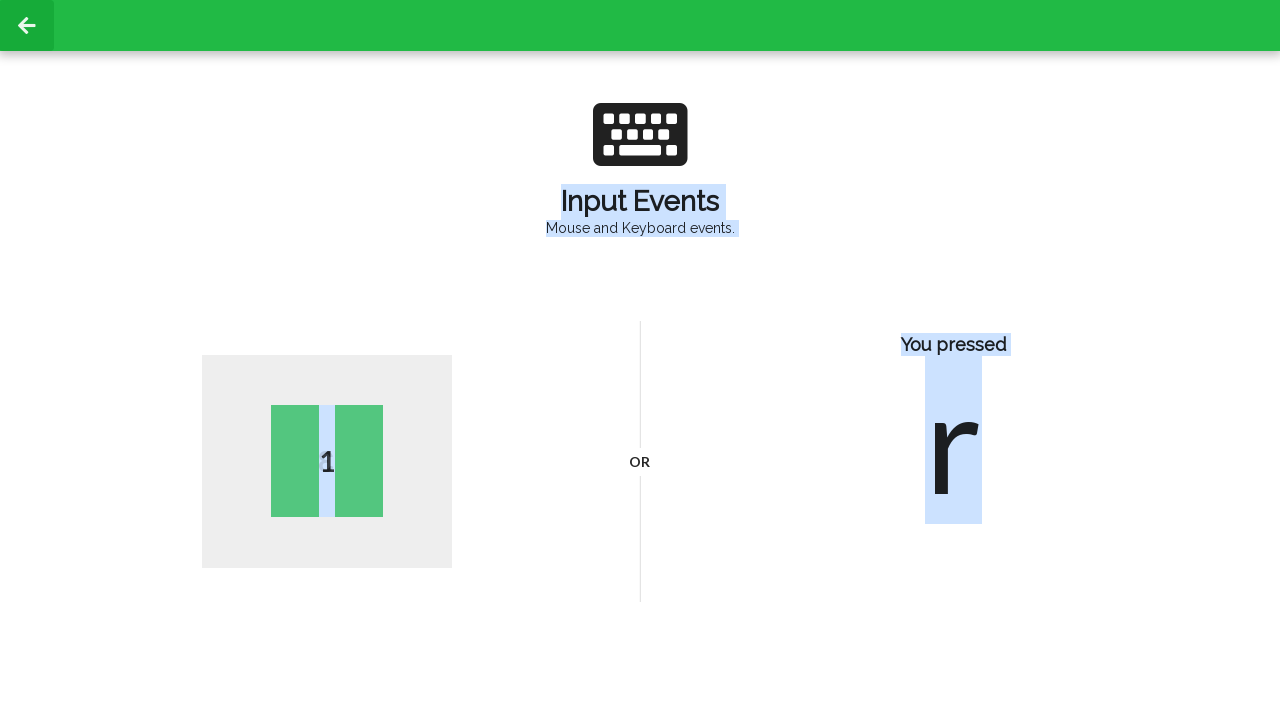

Pressed 'c' key to copy selected text (Ctrl+C)
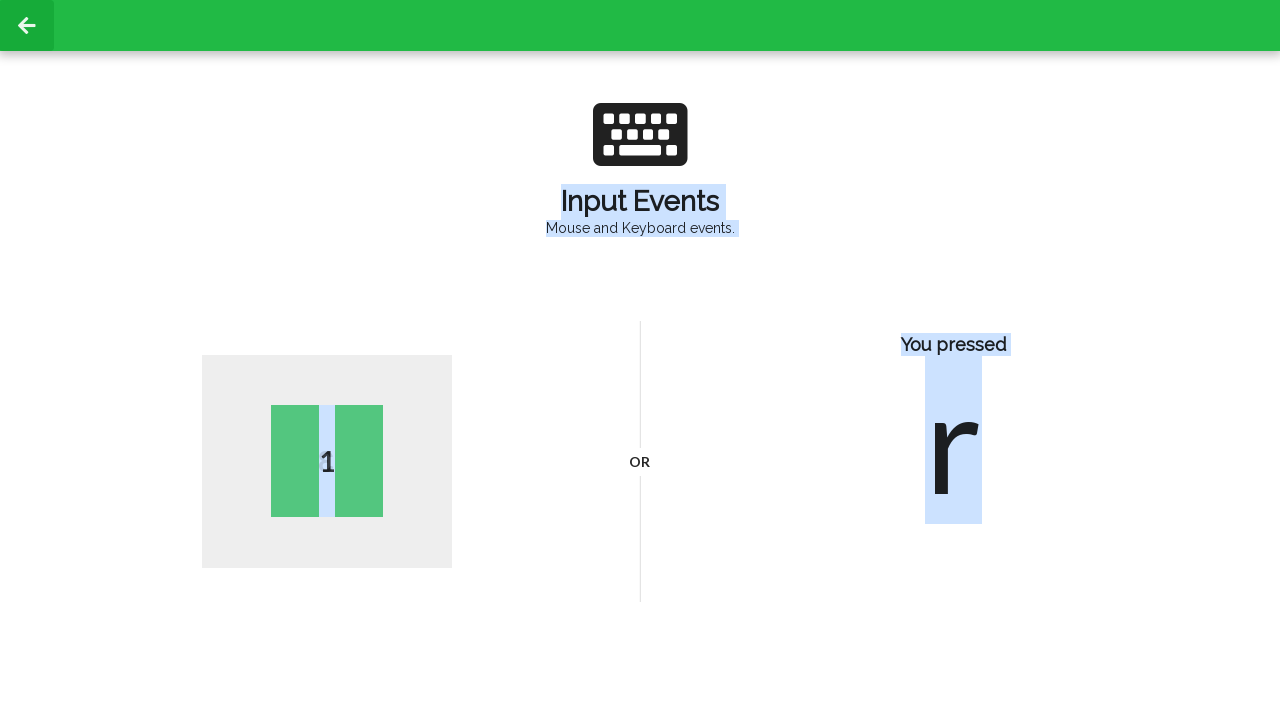

Released Control key
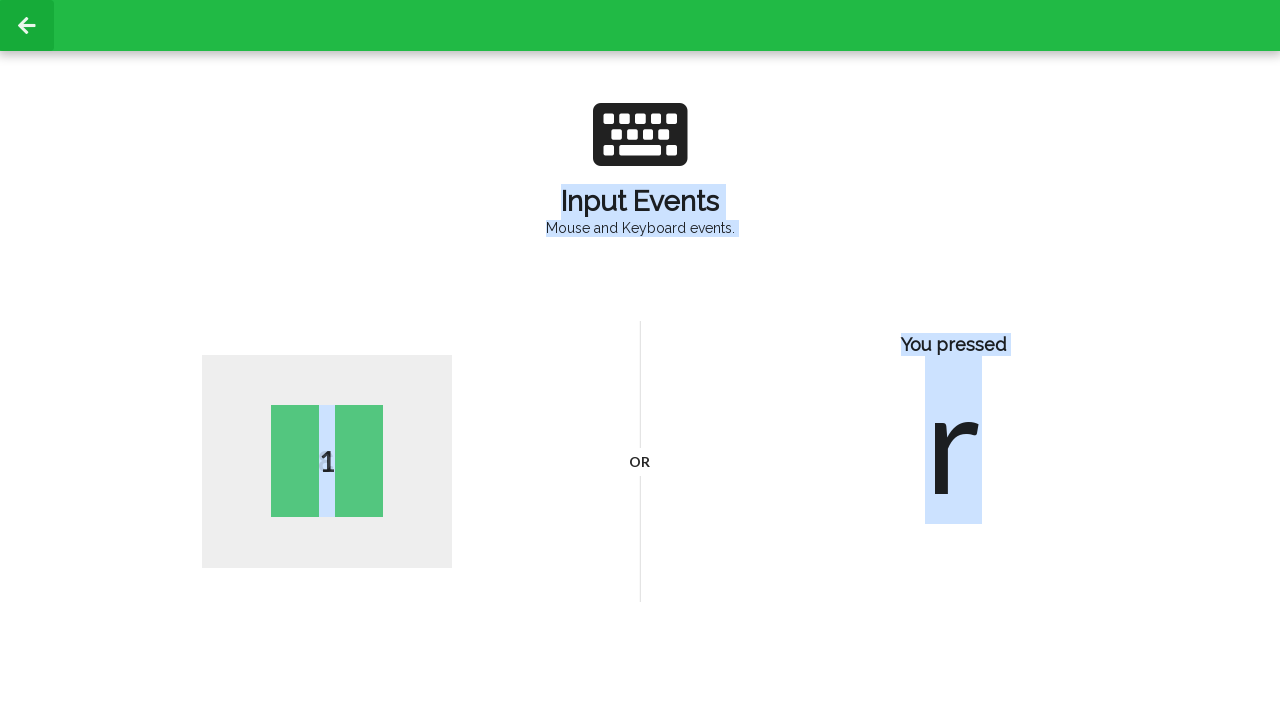

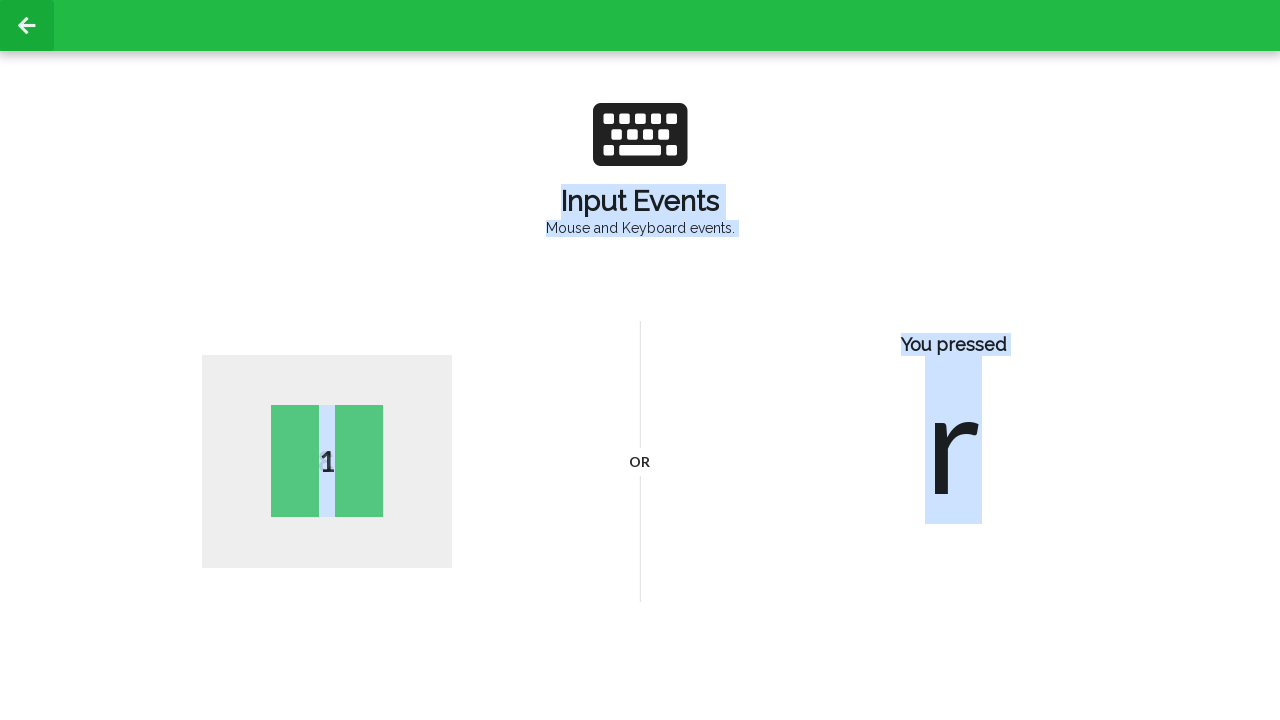